Tests browser window handling functionality including opening new windows, switching between windows, verifying window counts, and closing child windows while keeping the parent window open.

Starting URL: https://www.leafground.com/window.xhtml

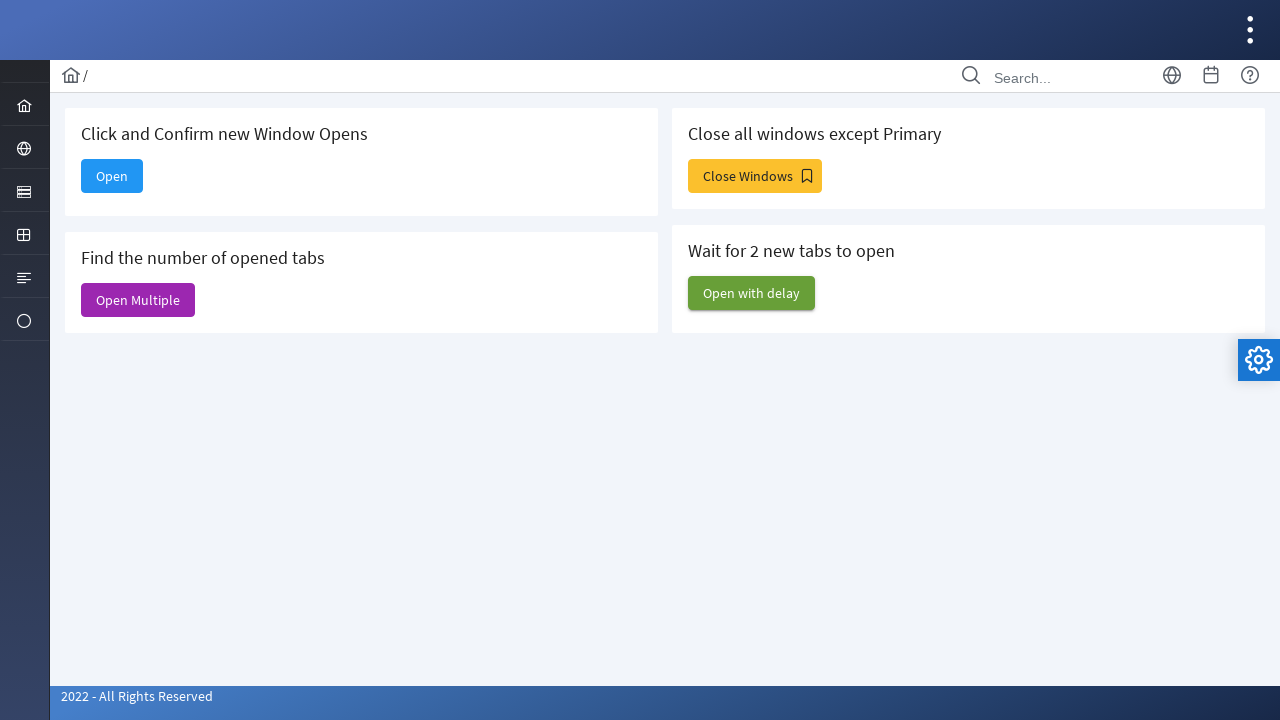

Clicked button to open new window at (112, 176) on button#j_idt88\:new
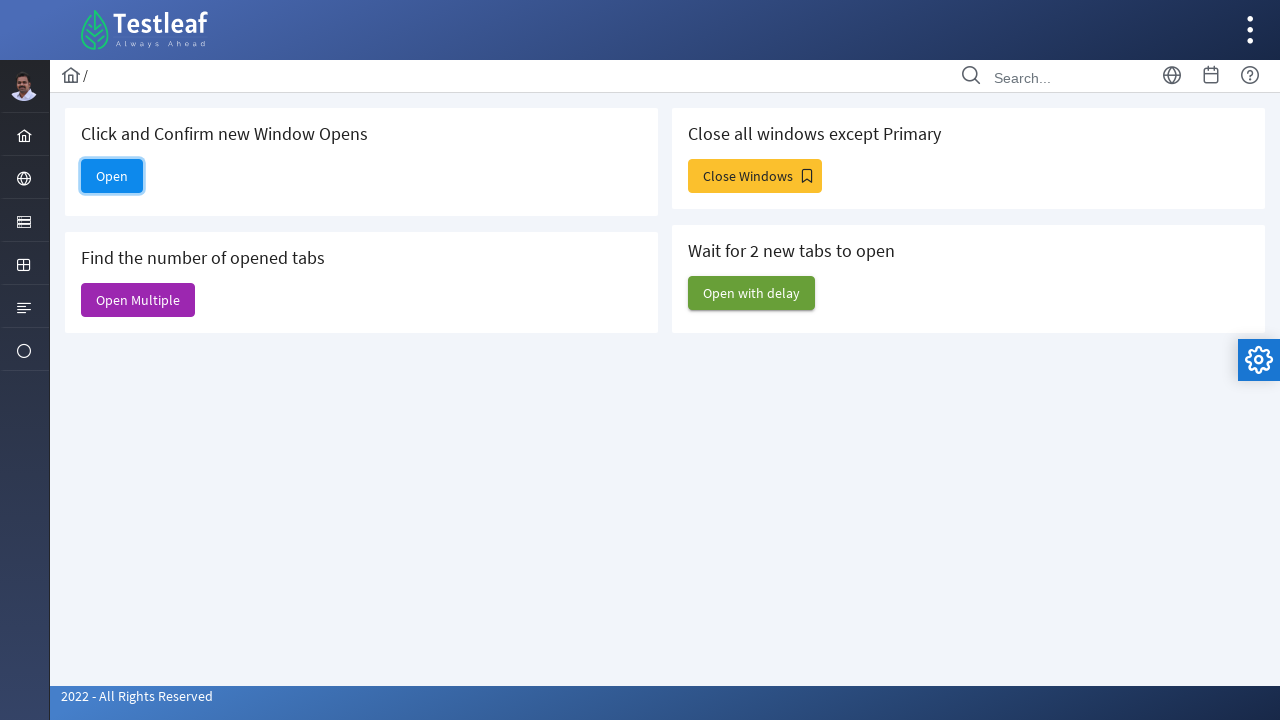

New window opened successfully
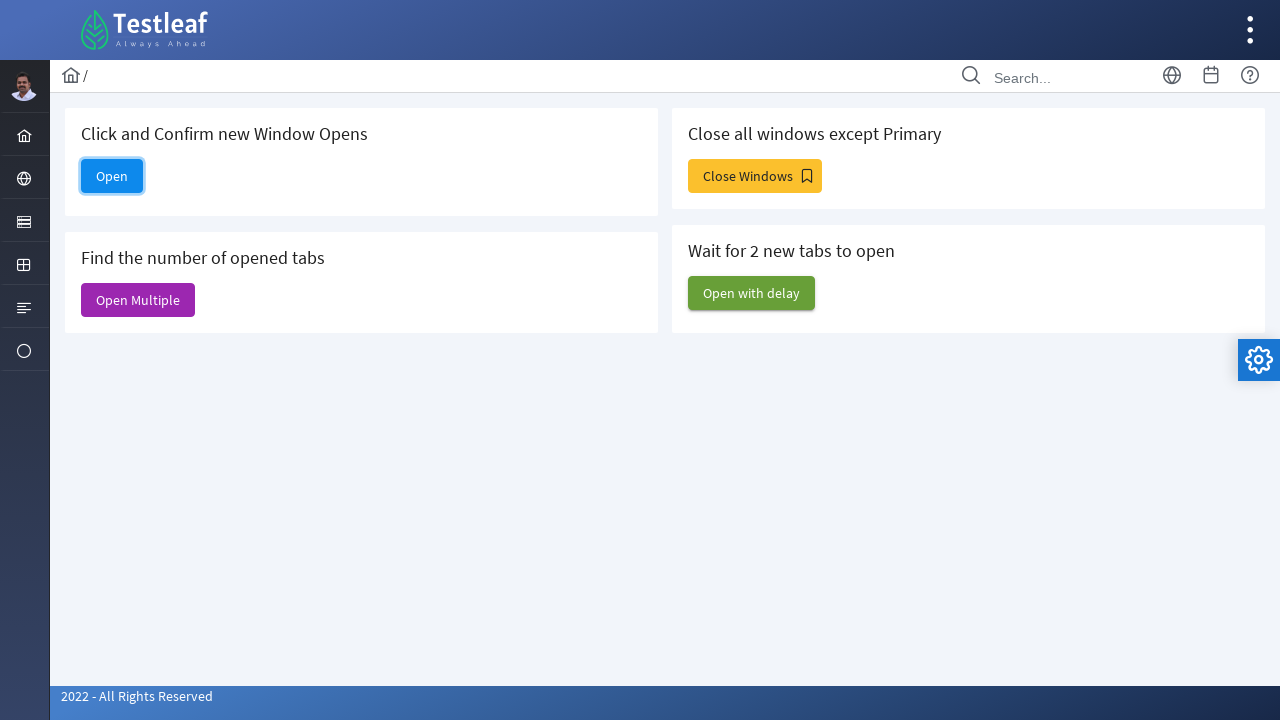

New window page loaded
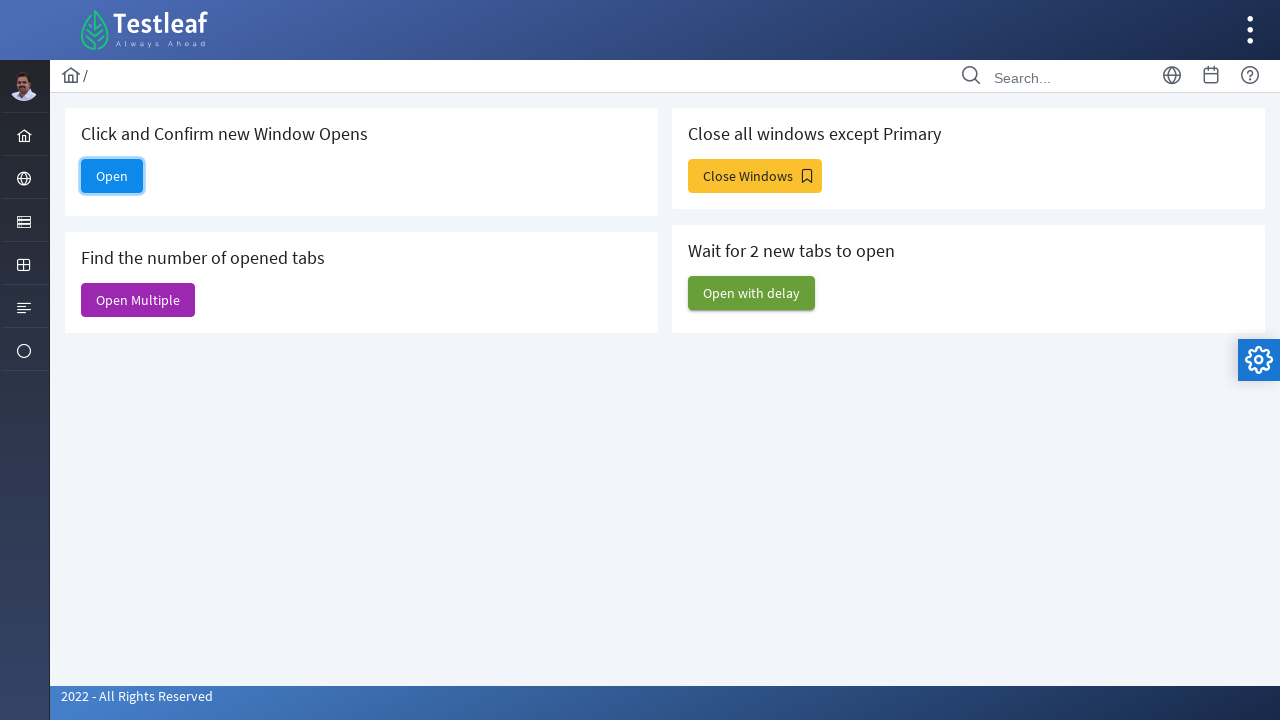

Verified window count: 5 windows open
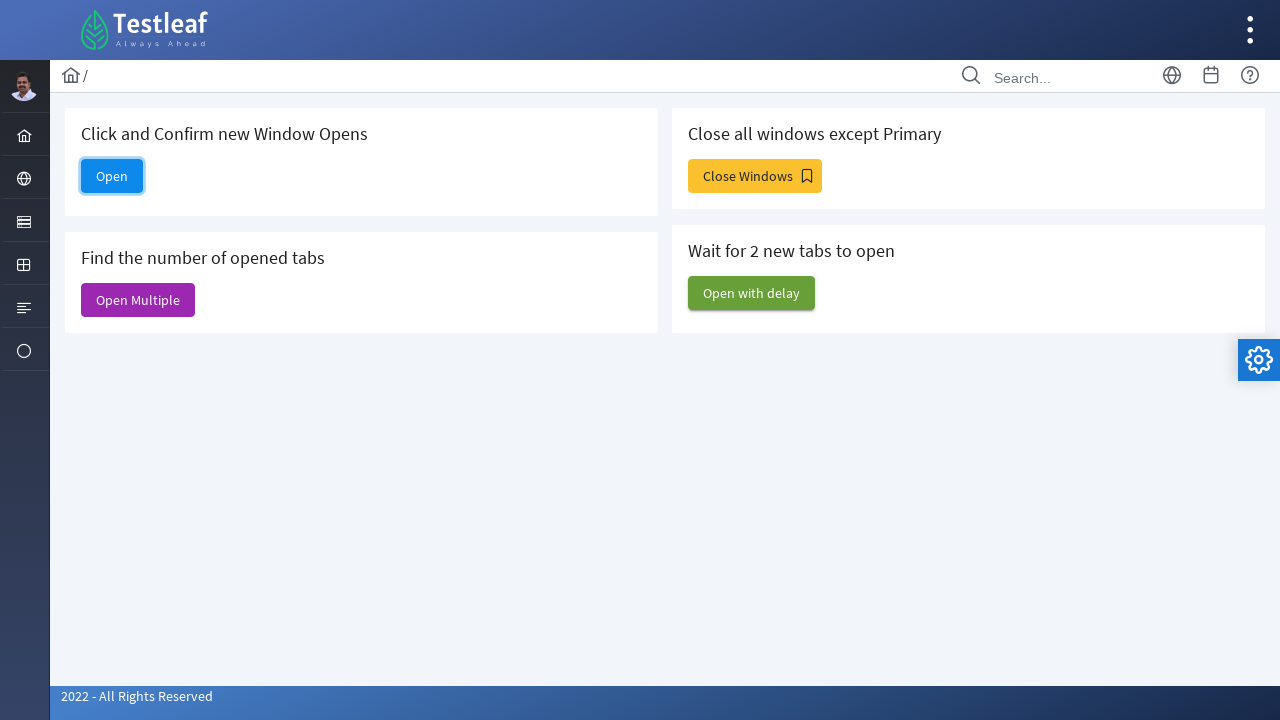

Retrieved and displayed titles of all open windows
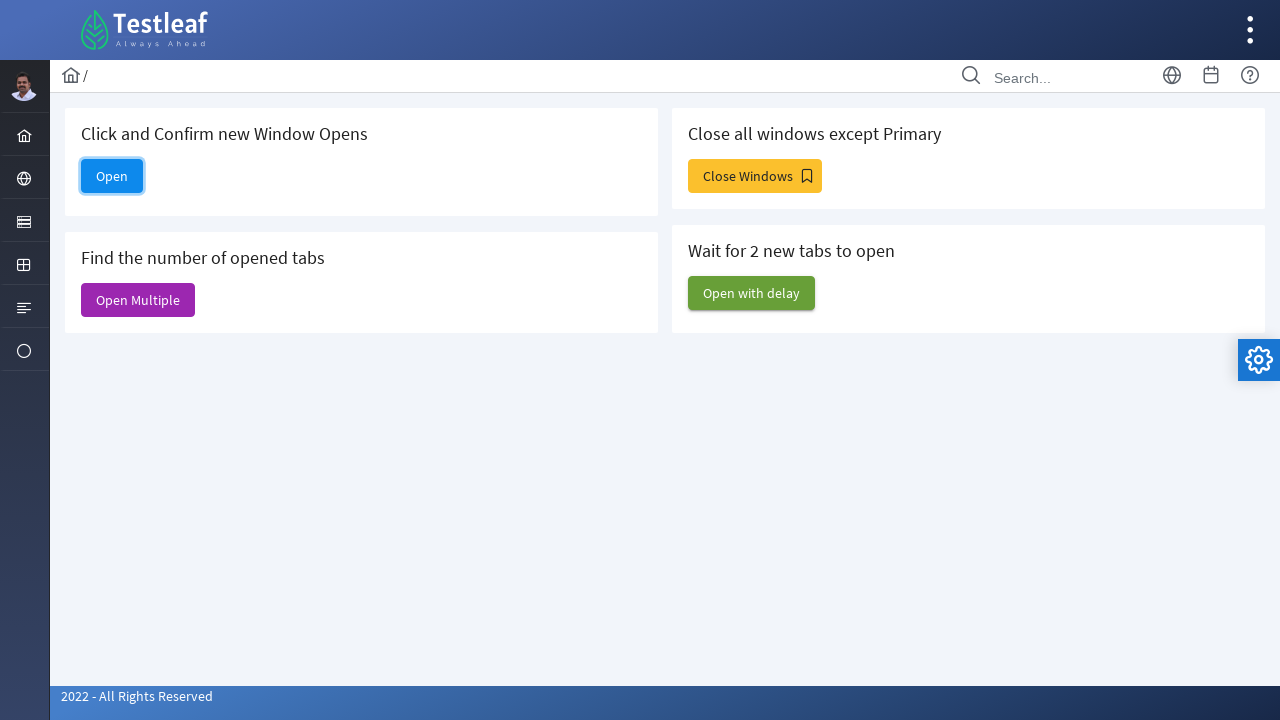

Closed the newly opened window
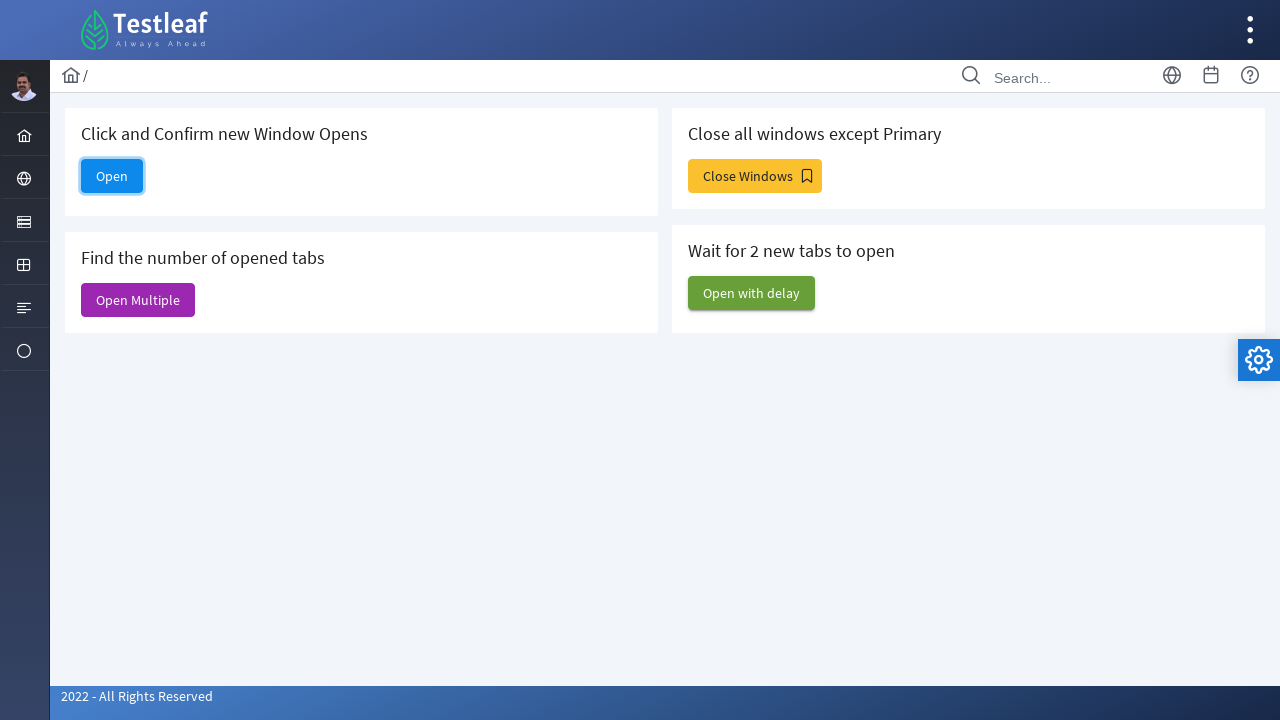

Verified original page is accessible - open button visibility: True
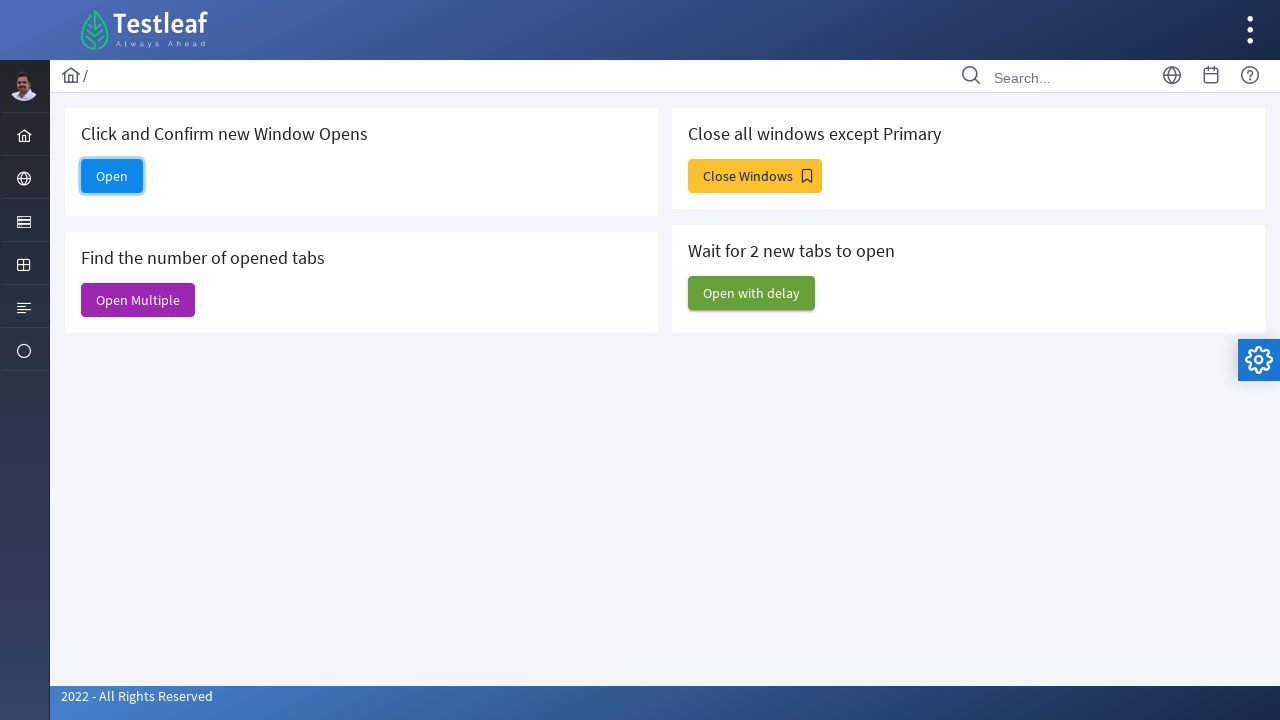

Clicked button to open multiple windows at (138, 300) on button#j_idt88\:j_idt91
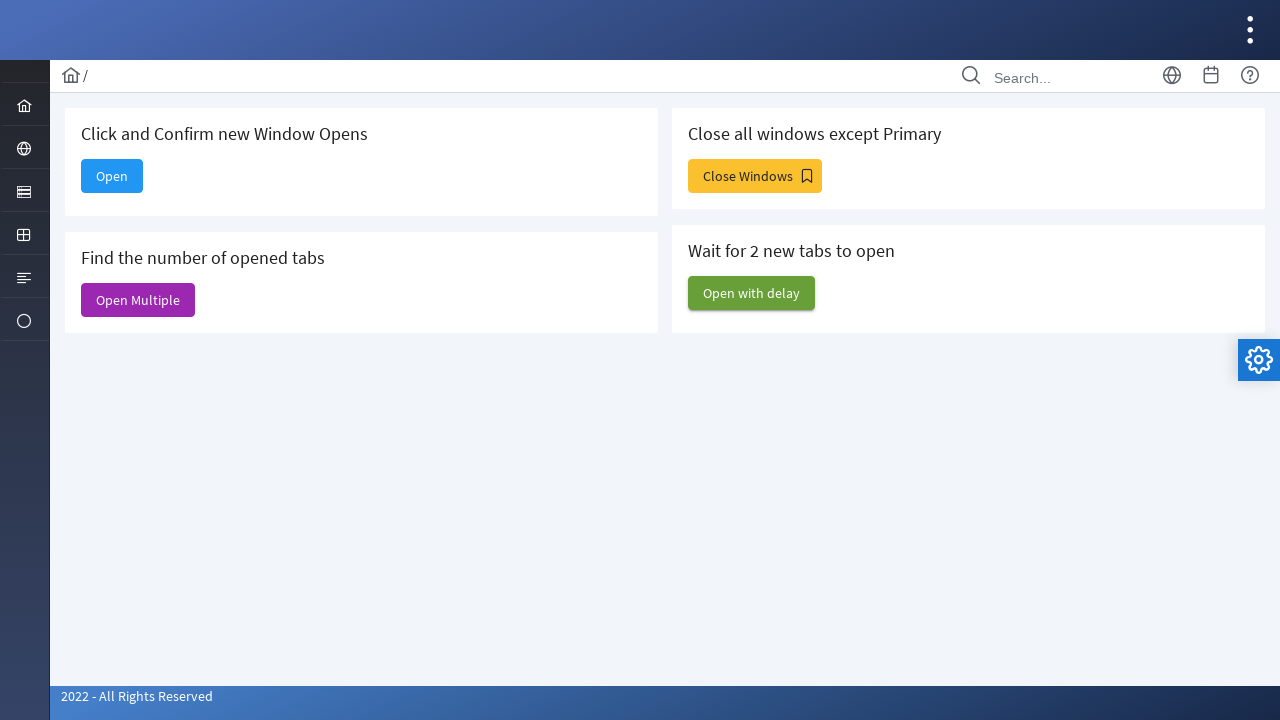

Second window opened successfully
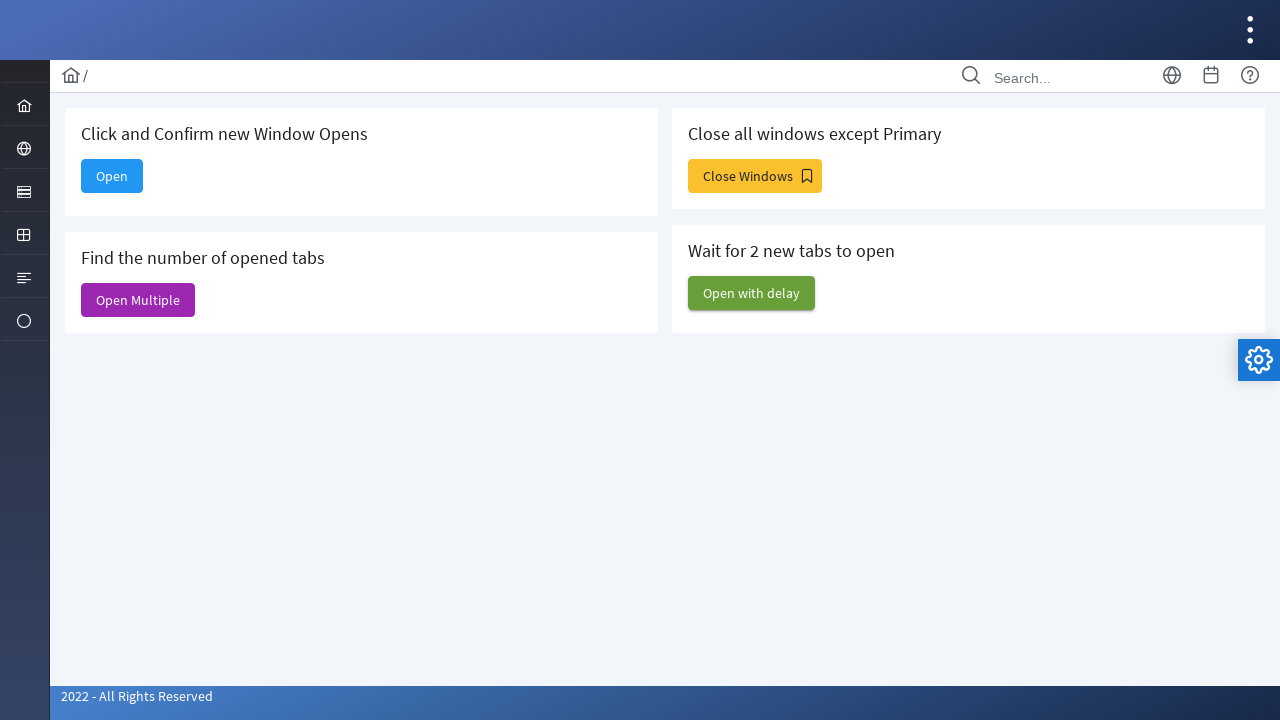

Second window page loaded
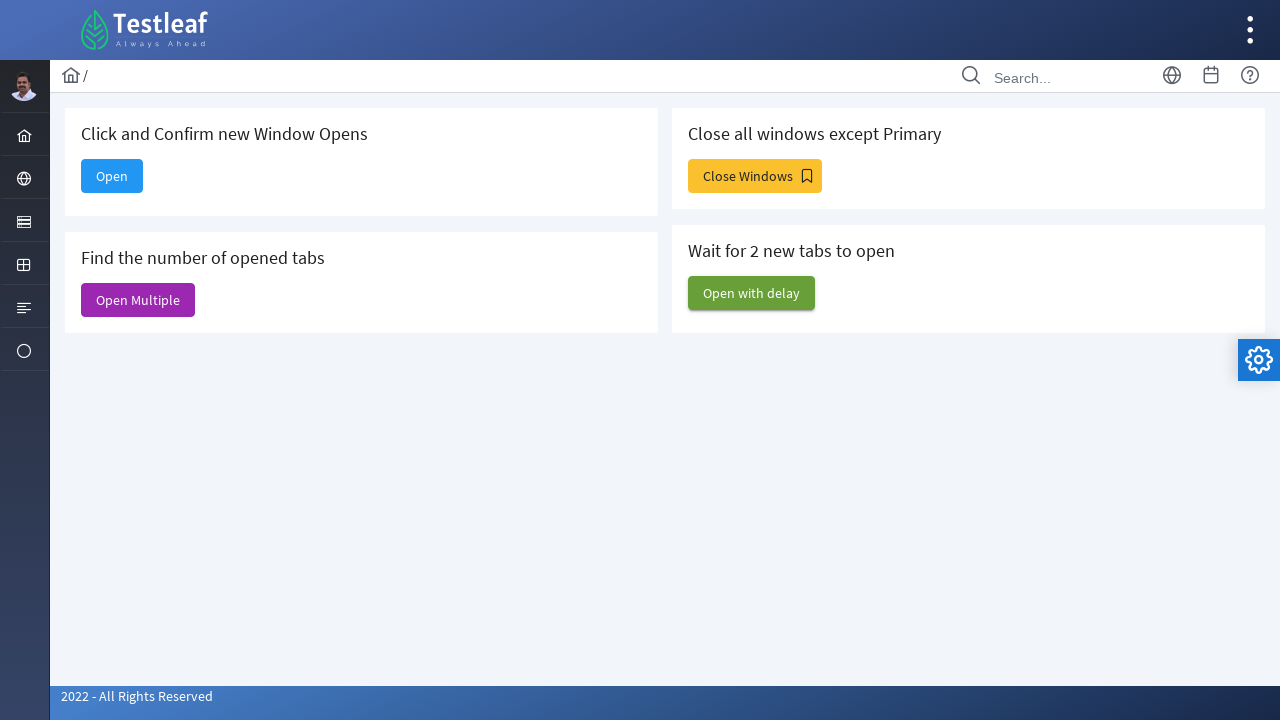

Verified window count: 6 windows open
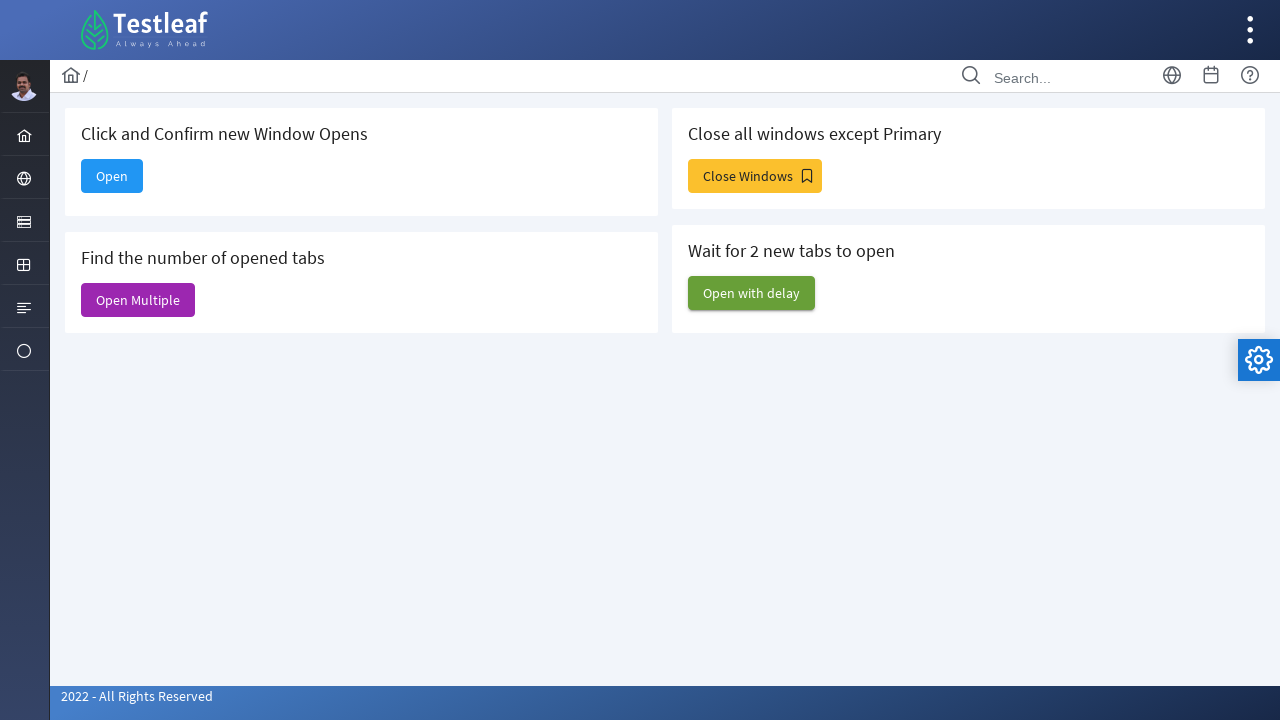

Clicked button to open additional windows at (755, 176) on button#j_idt88\:j_idt93
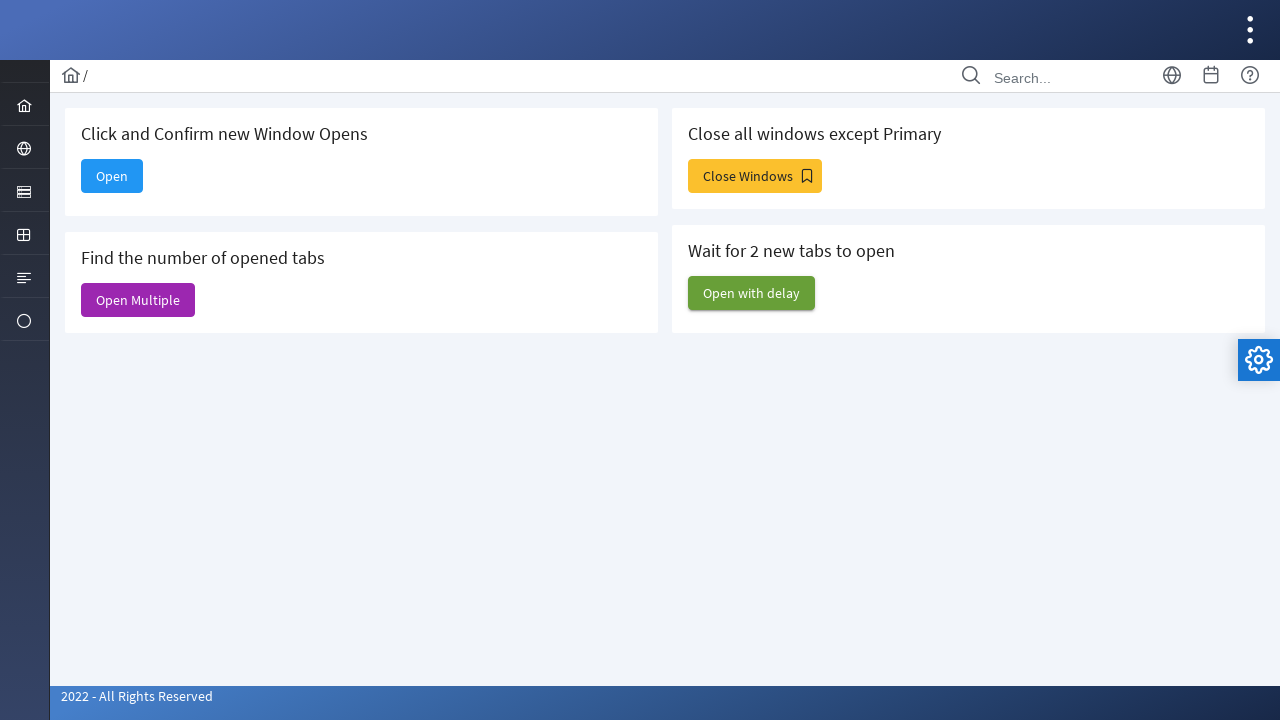

Third window opened successfully
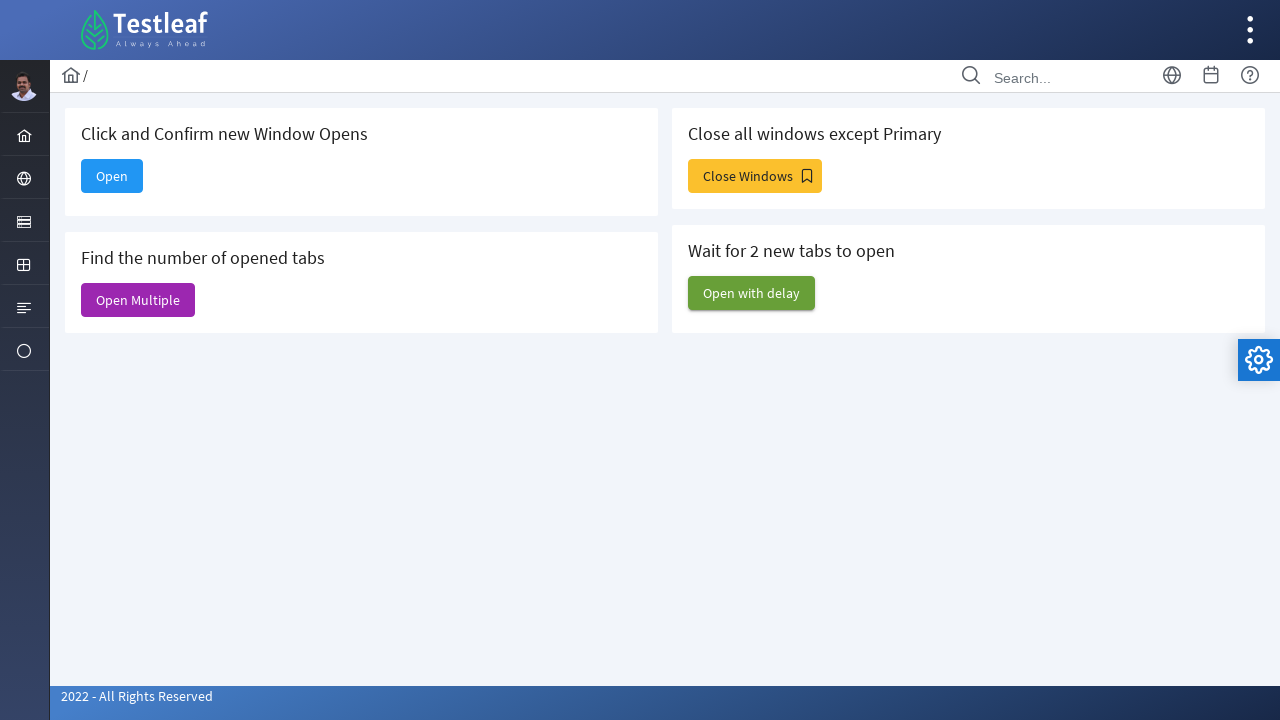

Third window page loaded
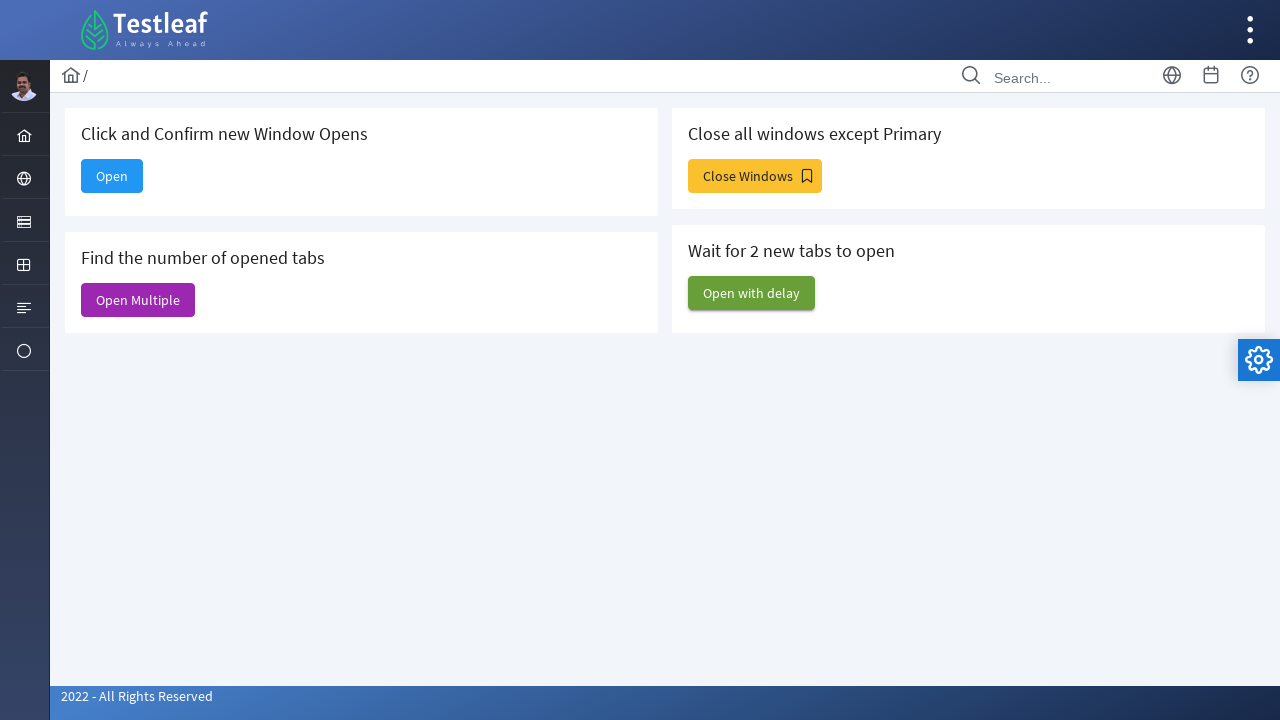

Closed all child windows, keeping original parent window open
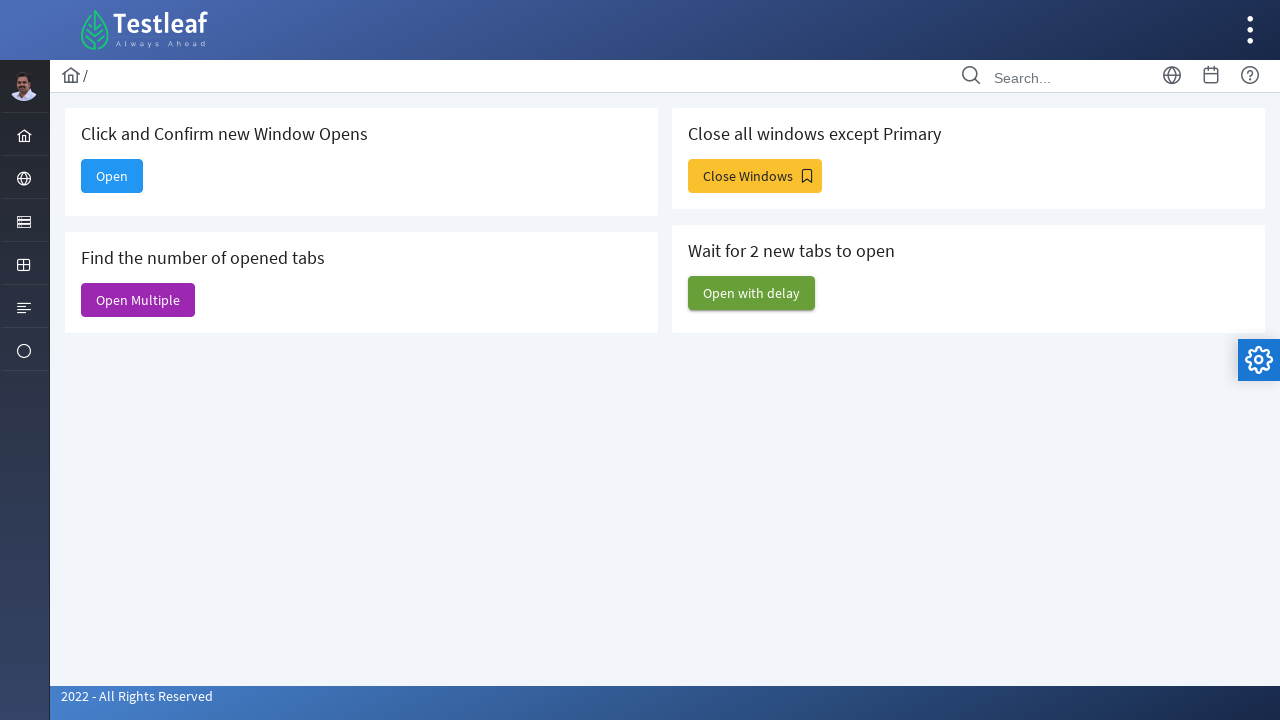

Verified original parent window is still accessible
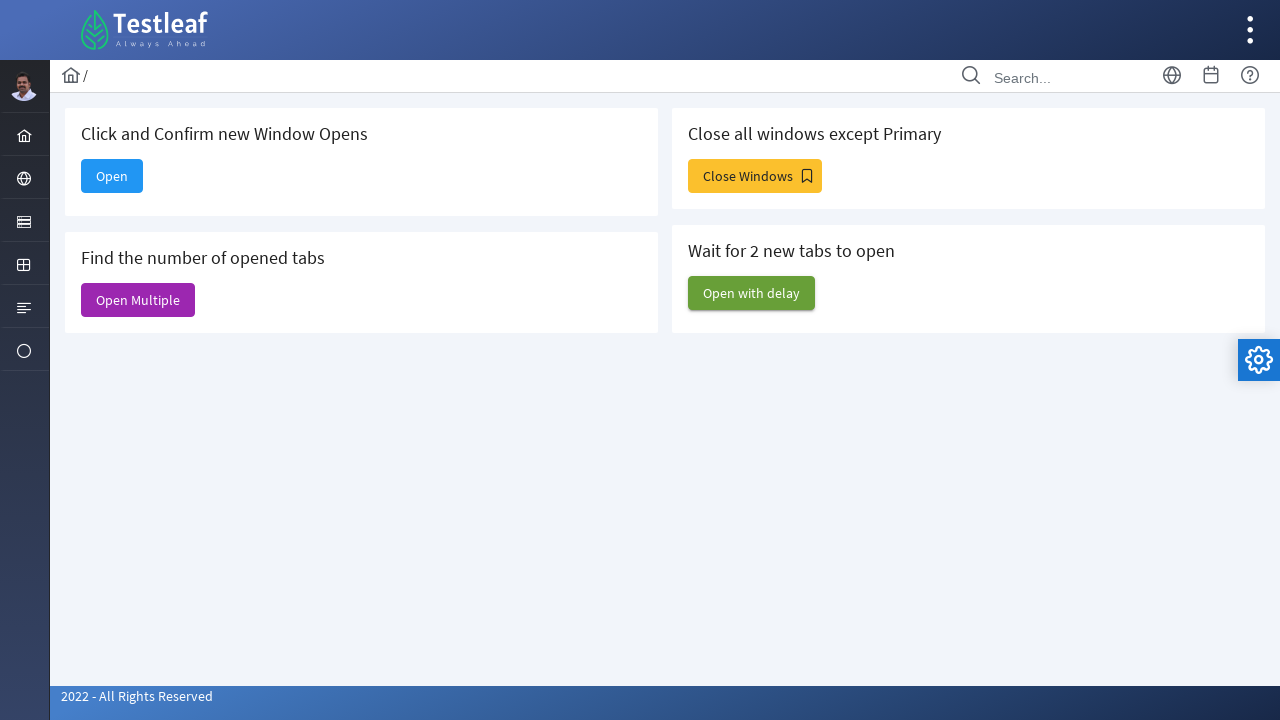

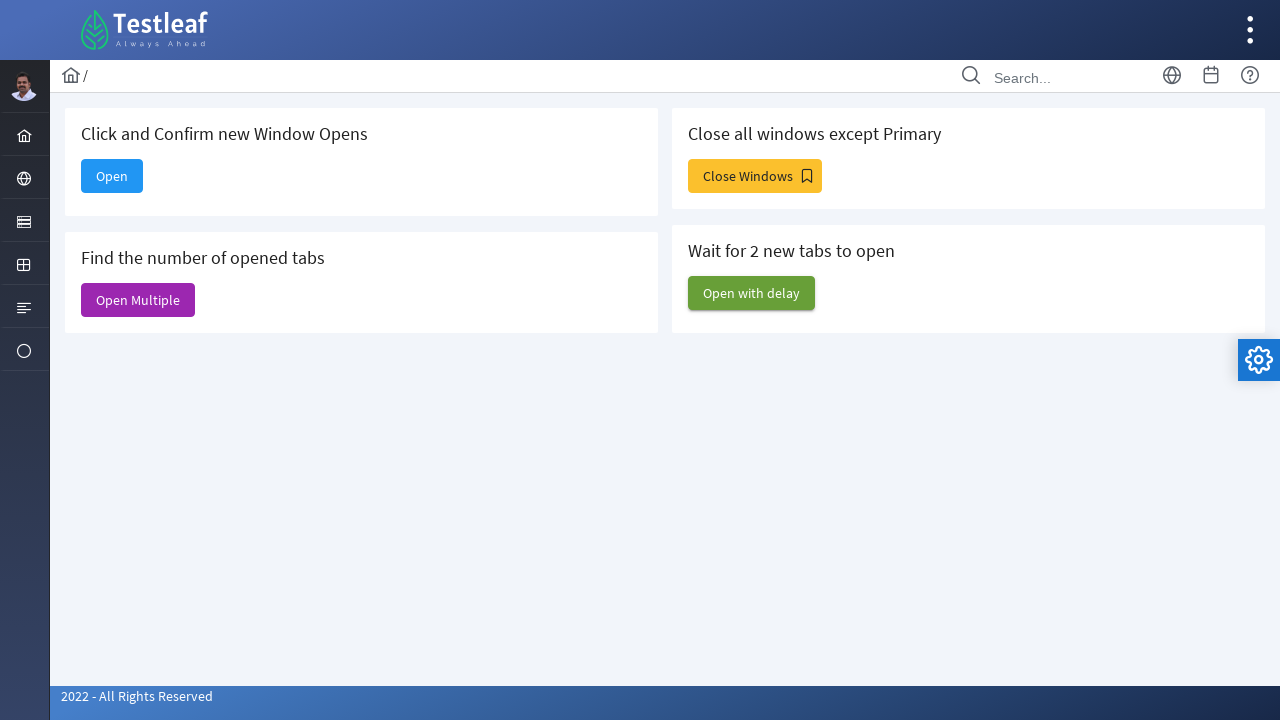